Tests dropdown selection functionality on a registration form by selecting country as India and state as Goa

Starting URL: https://tirupatibalaji.ap.gov.in/#/registration

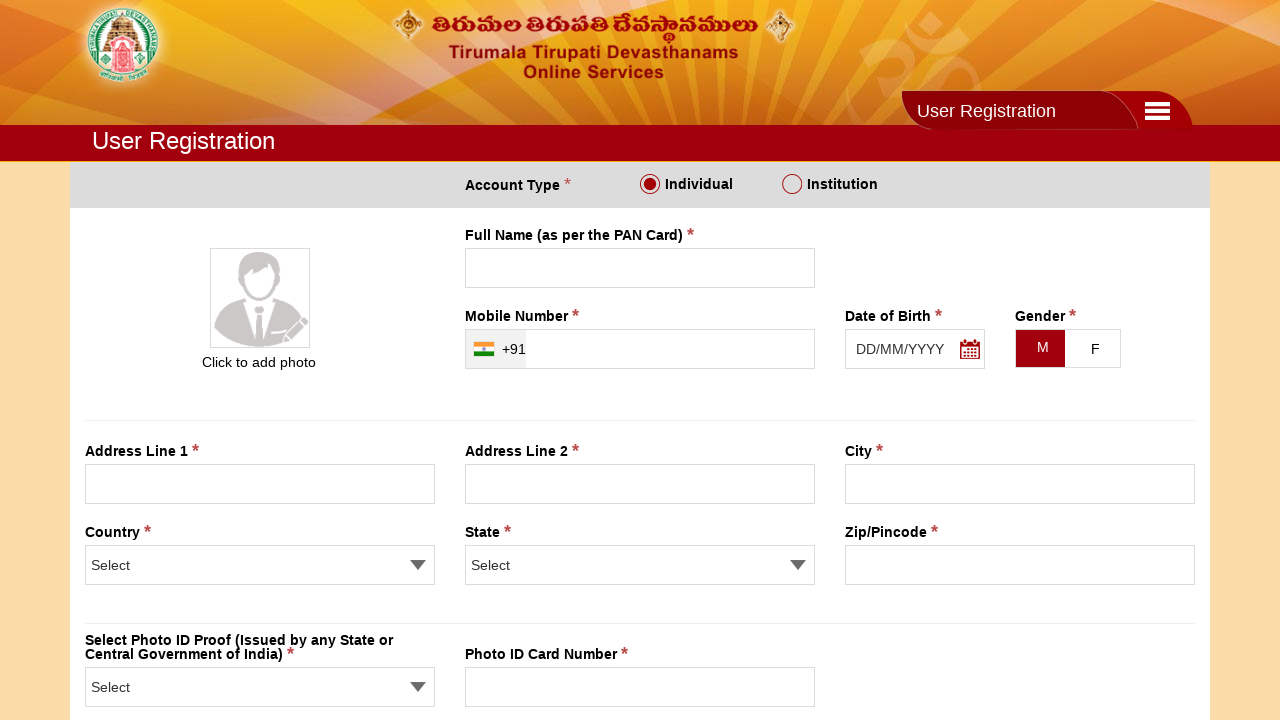

Waited 5 seconds for the registration form to load
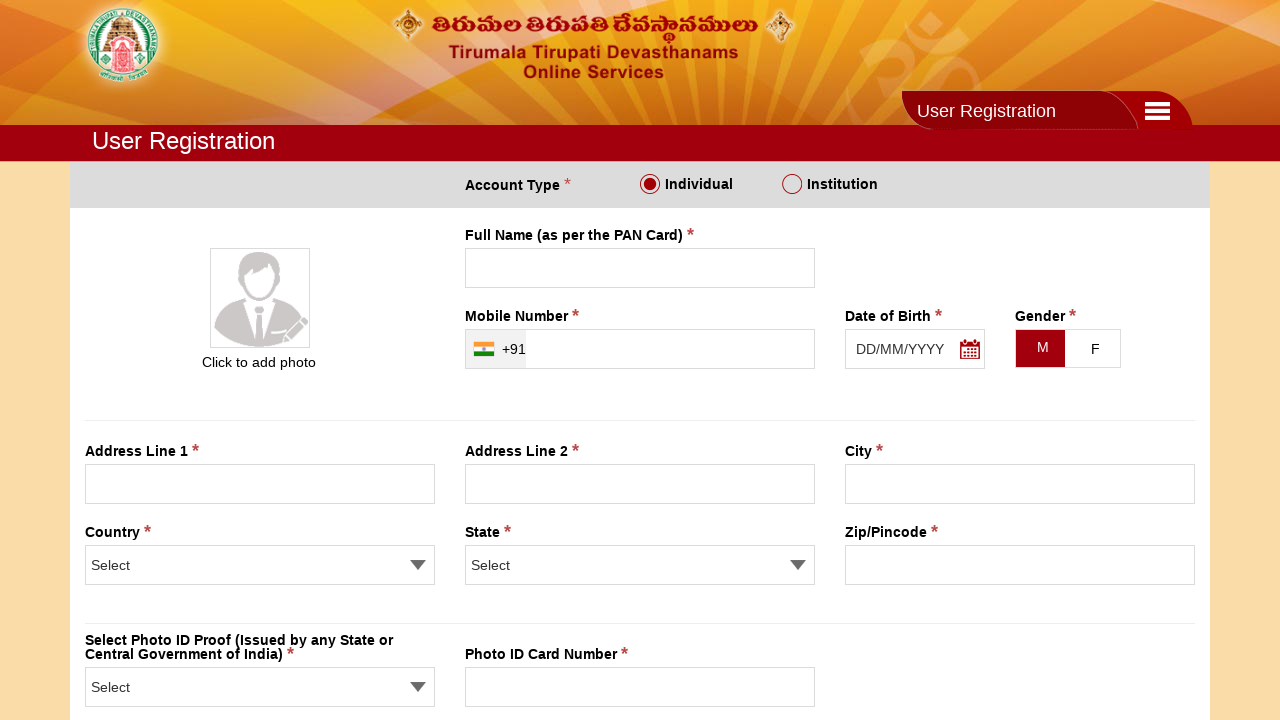

Selected 'India' from the country dropdown on select[name='countryS']
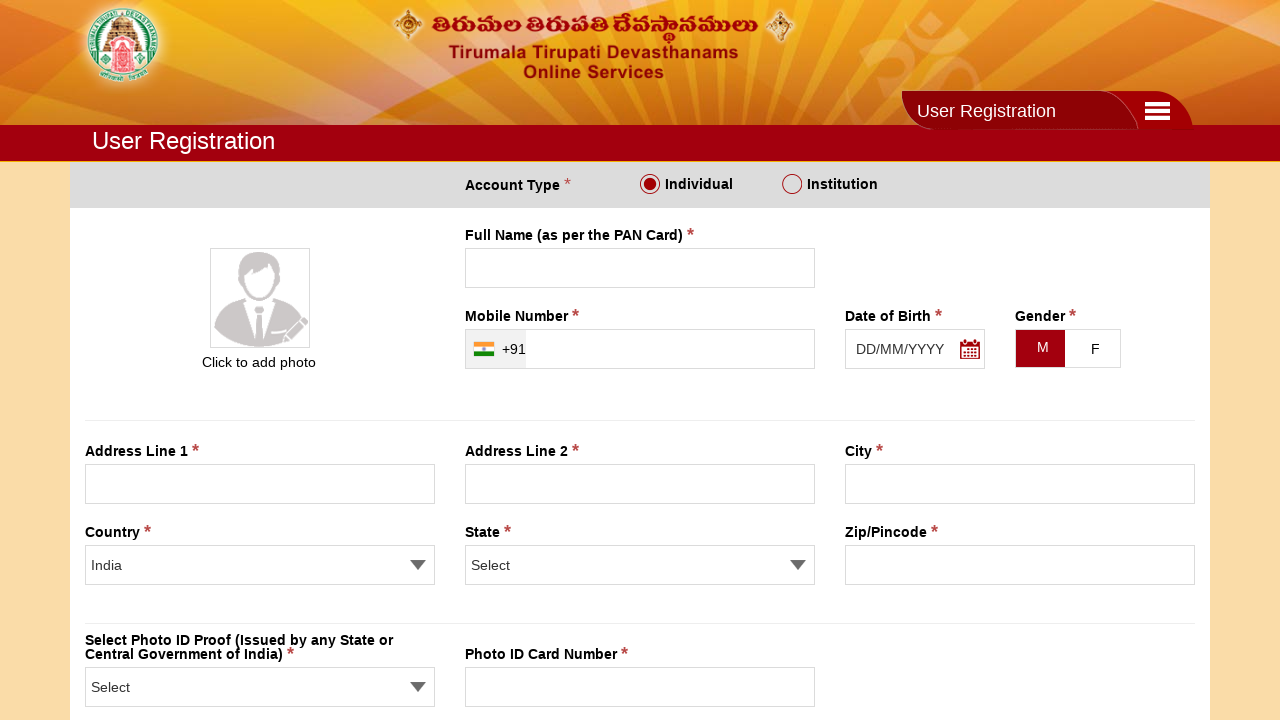

Selected 'Goa' from the state dropdown on select[name='stateS']
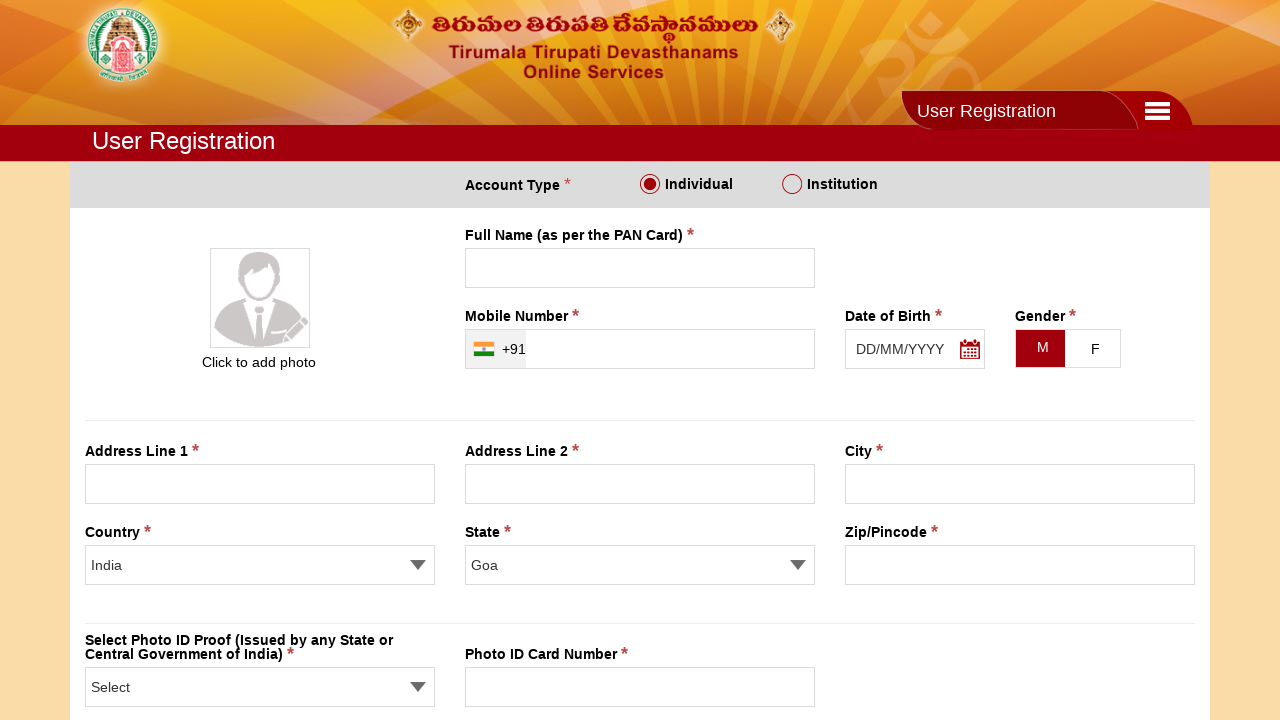

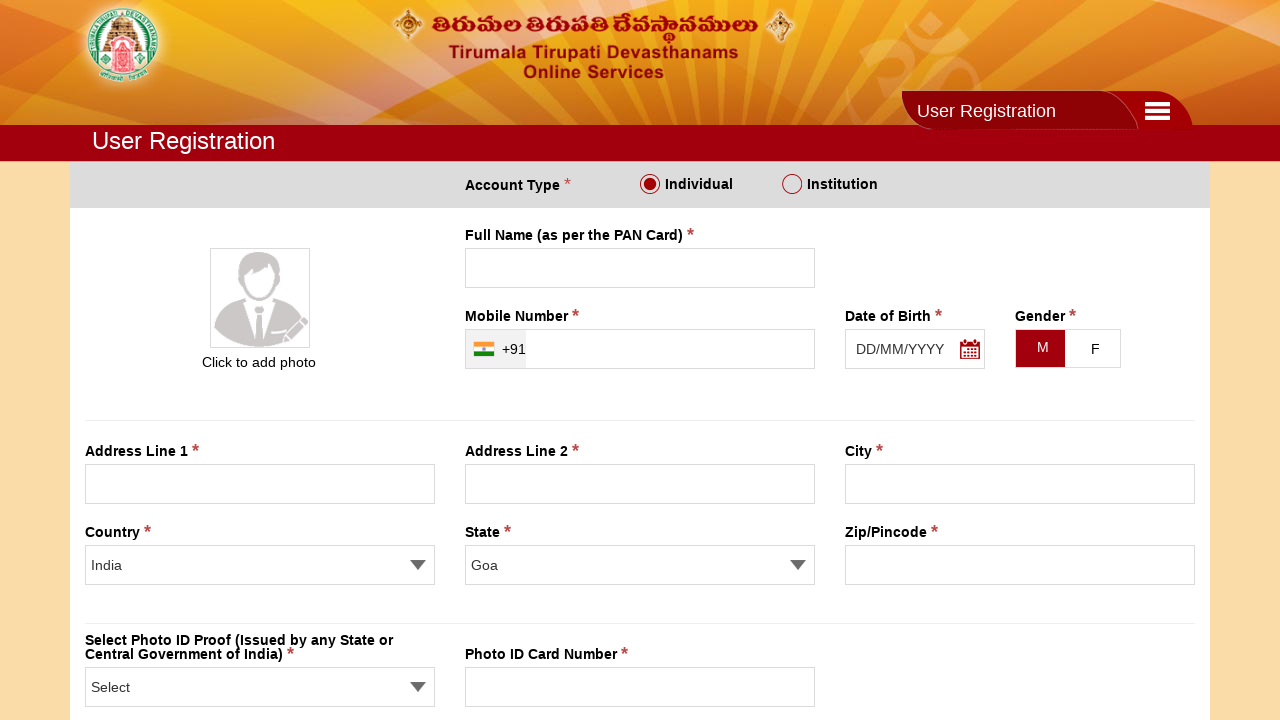